Tests basic browser navigation functionality including navigating to different URLs, using browser back/forward buttons, and page refresh.

Starting URL: https://katalon-demo-cura.herokuapp.com/

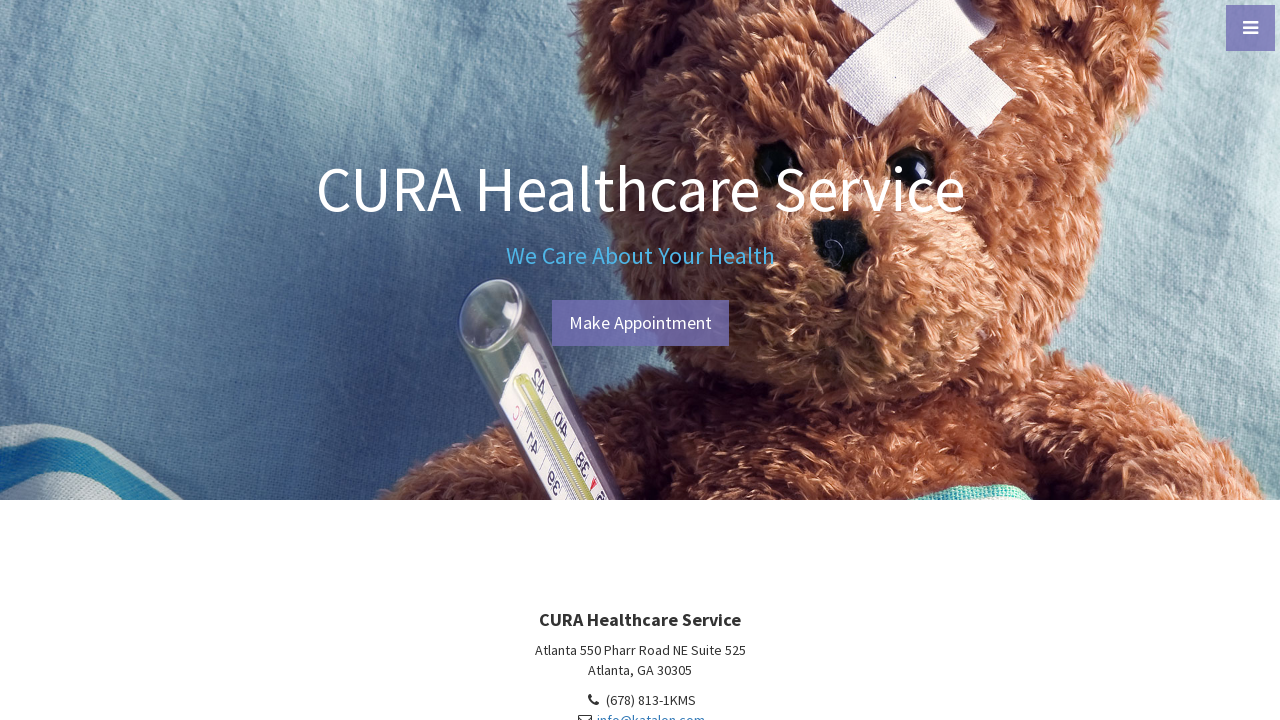

Navigated to https://app.vwo.com/
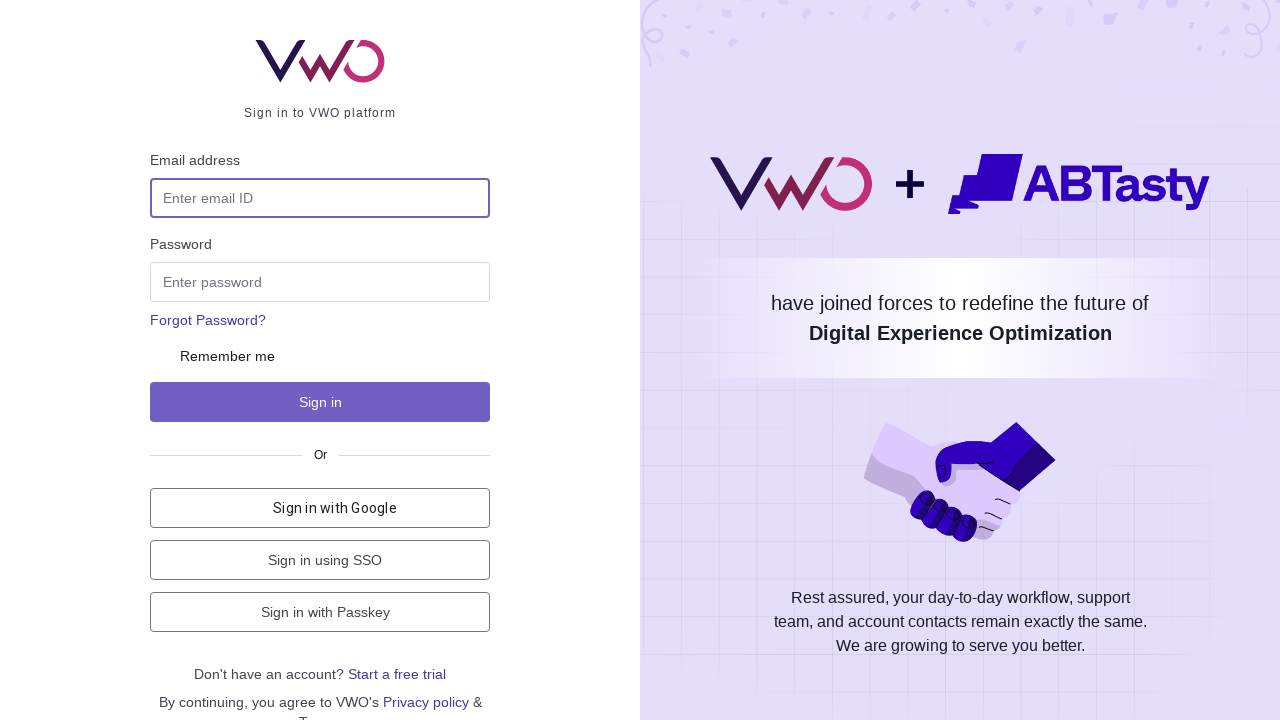

Navigated back to previous page using browser back button
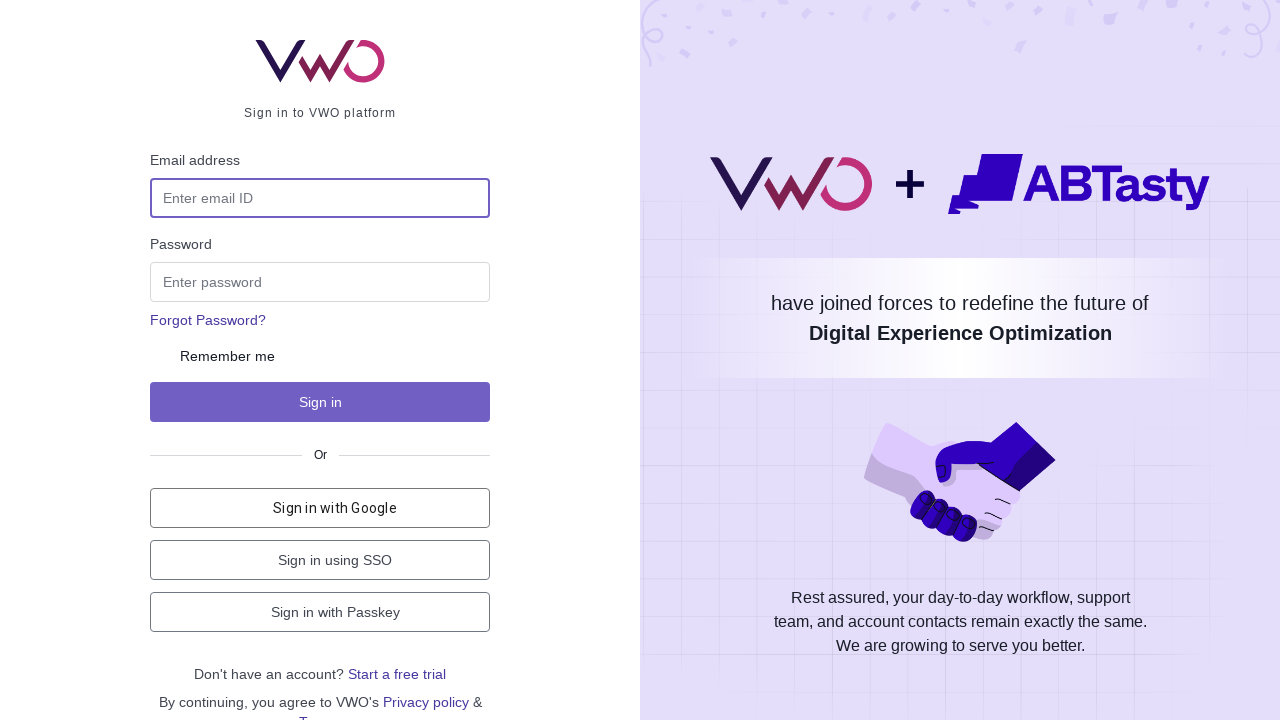

Navigated forward using browser forward button
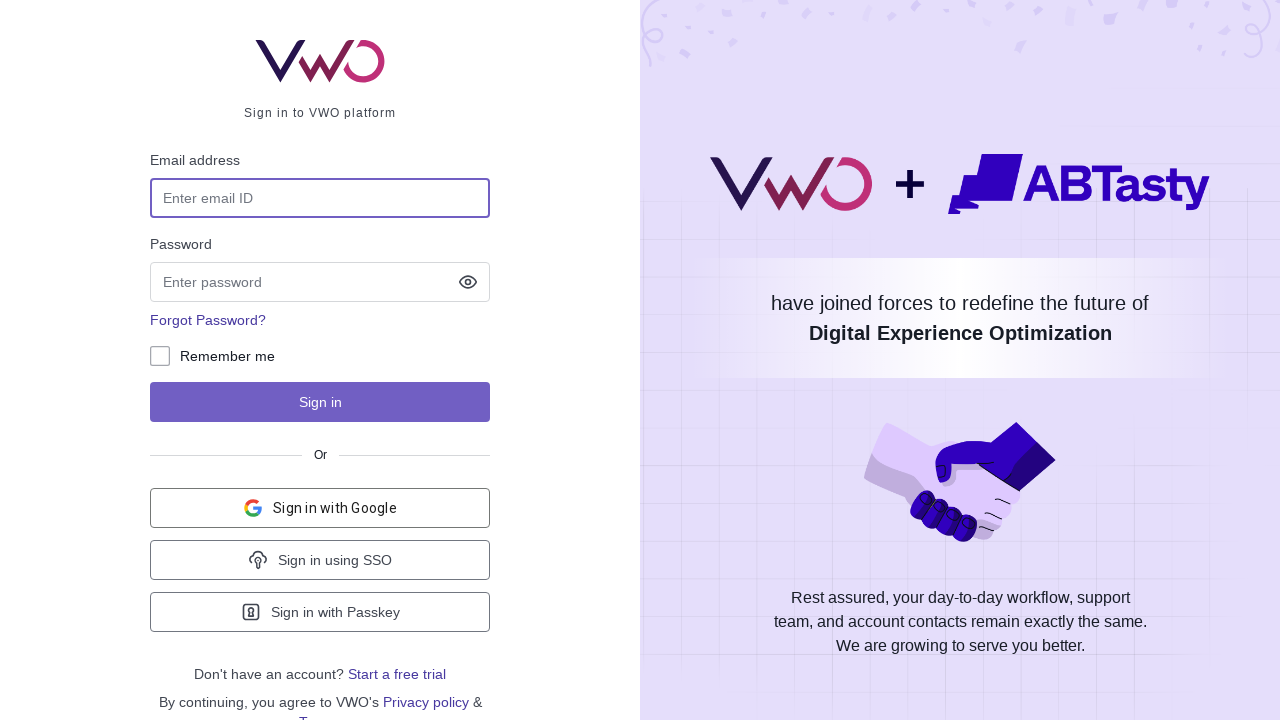

Refreshed the current page
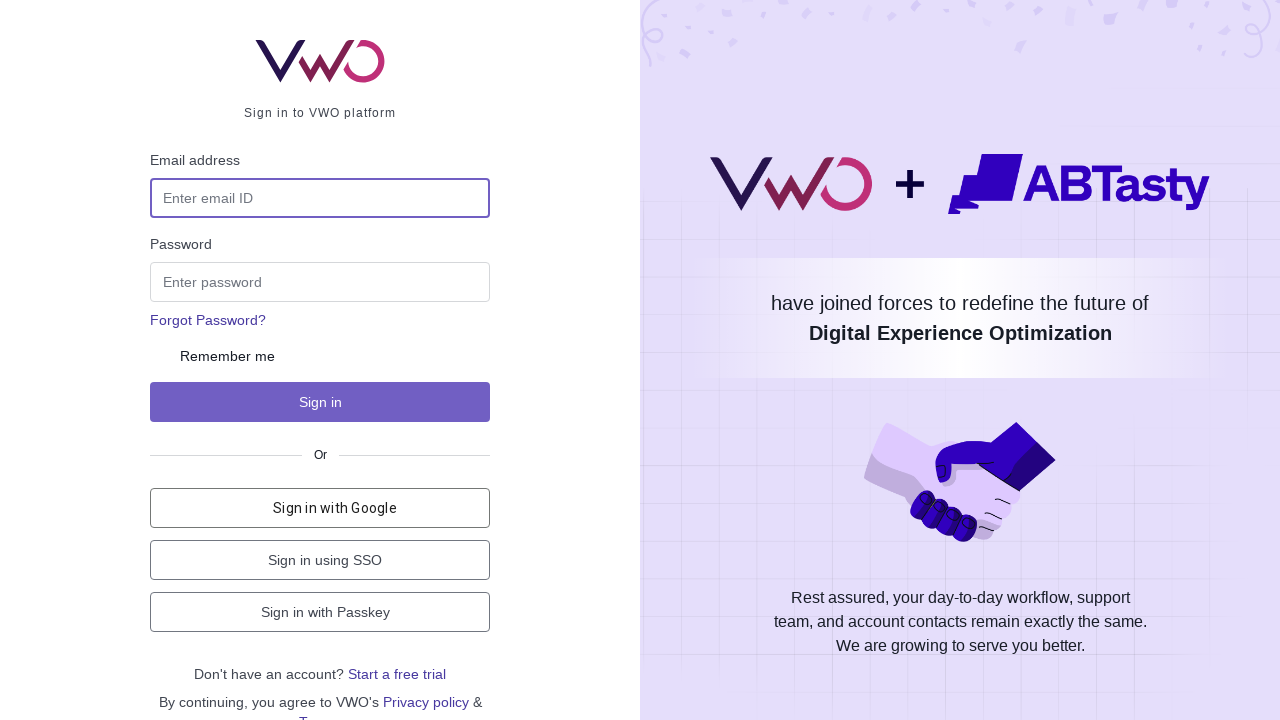

Page stabilized after reload - DOM content loaded
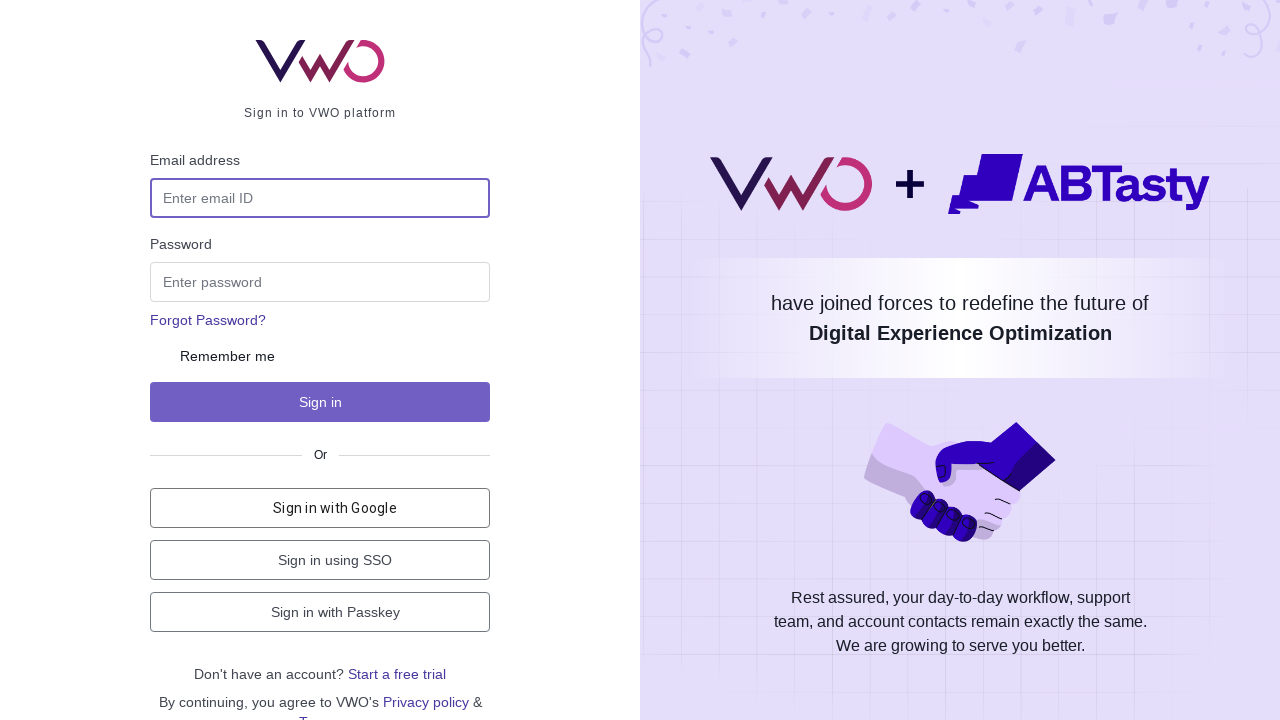

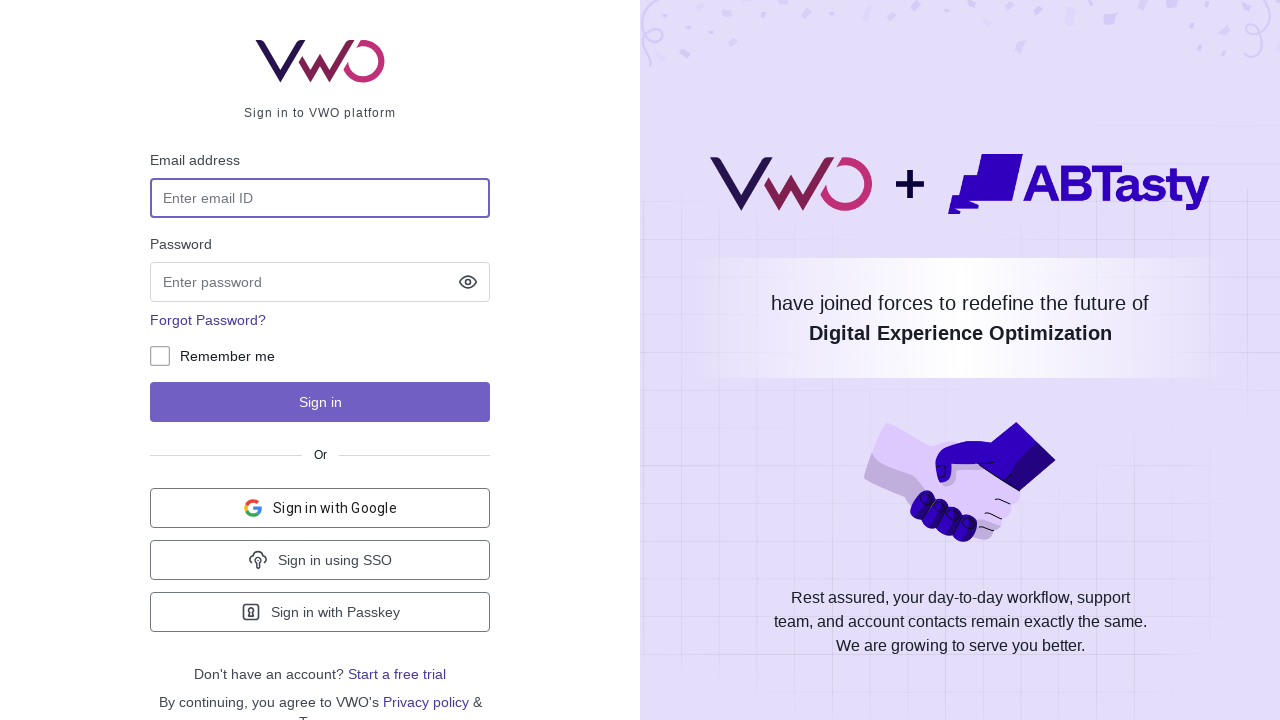